Tests iframe switching and JavaScript alert handling on W3Schools by opening a "Try it" example in a new window, switching to an iframe, clicking a button to trigger an alert, accepting the alert, and then switching back to the main content.

Starting URL: https://www.w3schools.com/js/js_popup.asp

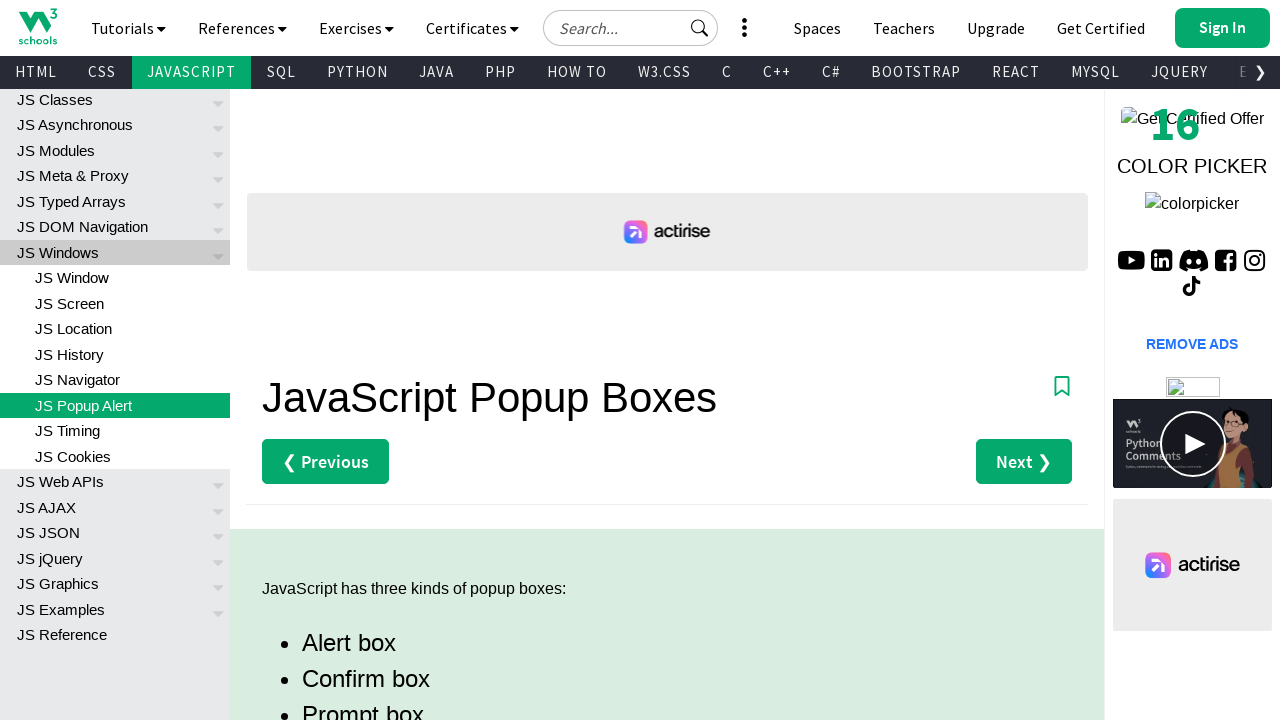

Set viewport to 1920x1080
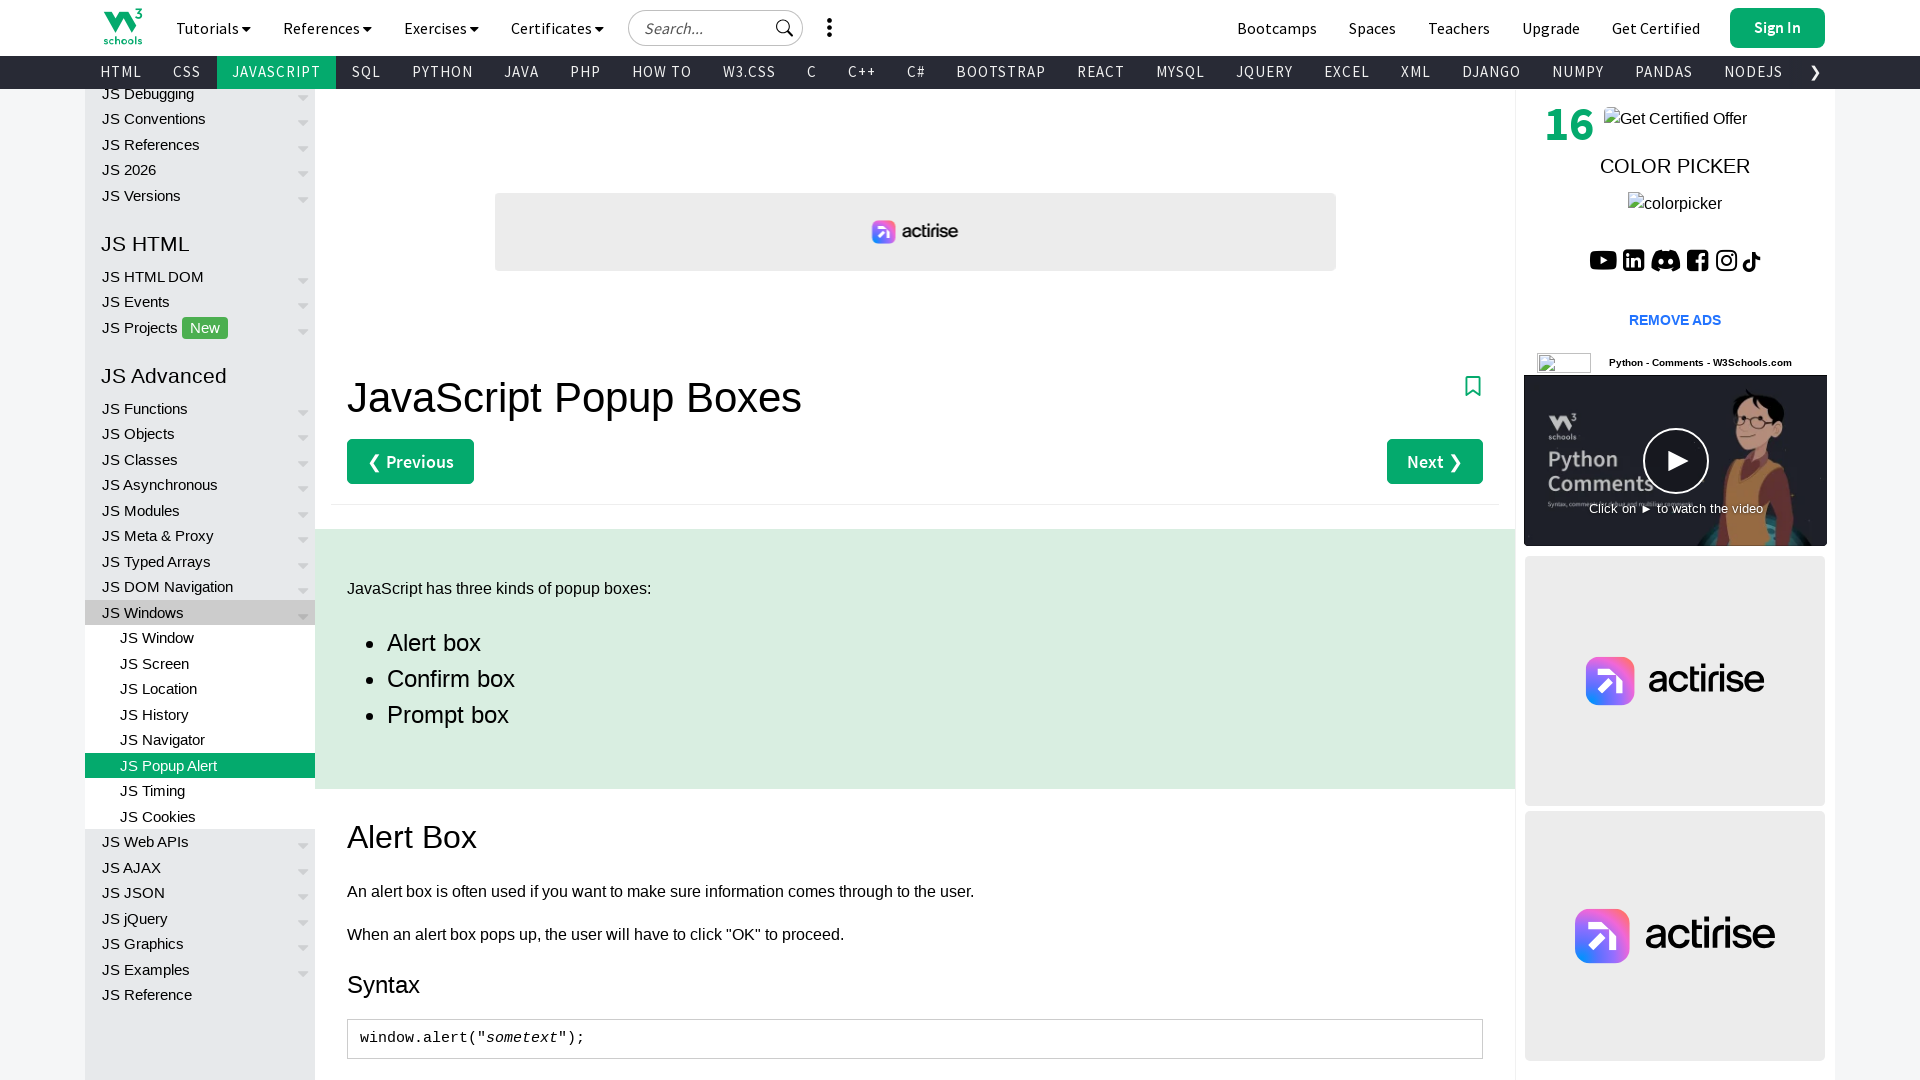

Clicked 'Try it Yourself' link for alert example at (418, 540) on a[href='tryit.asp?filename=tryjs_alert']
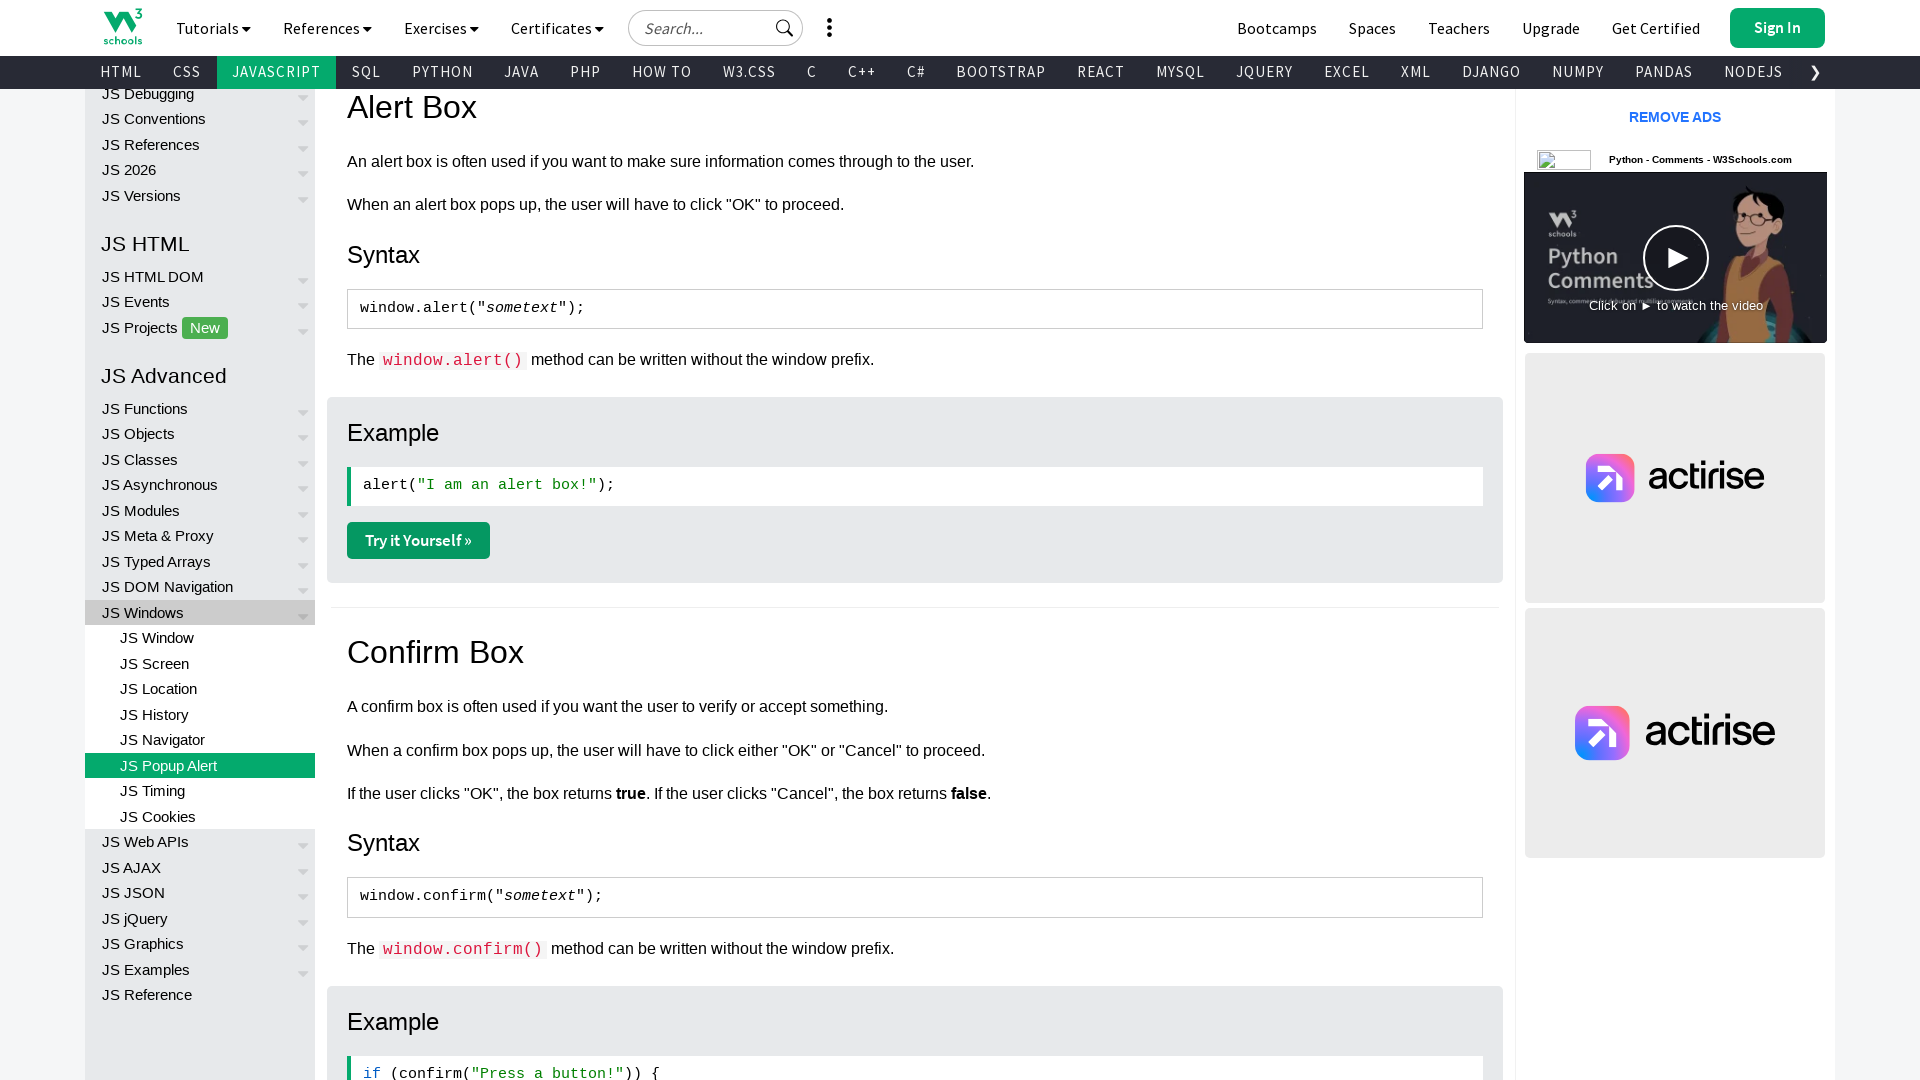

Waited 2 seconds for new page to open
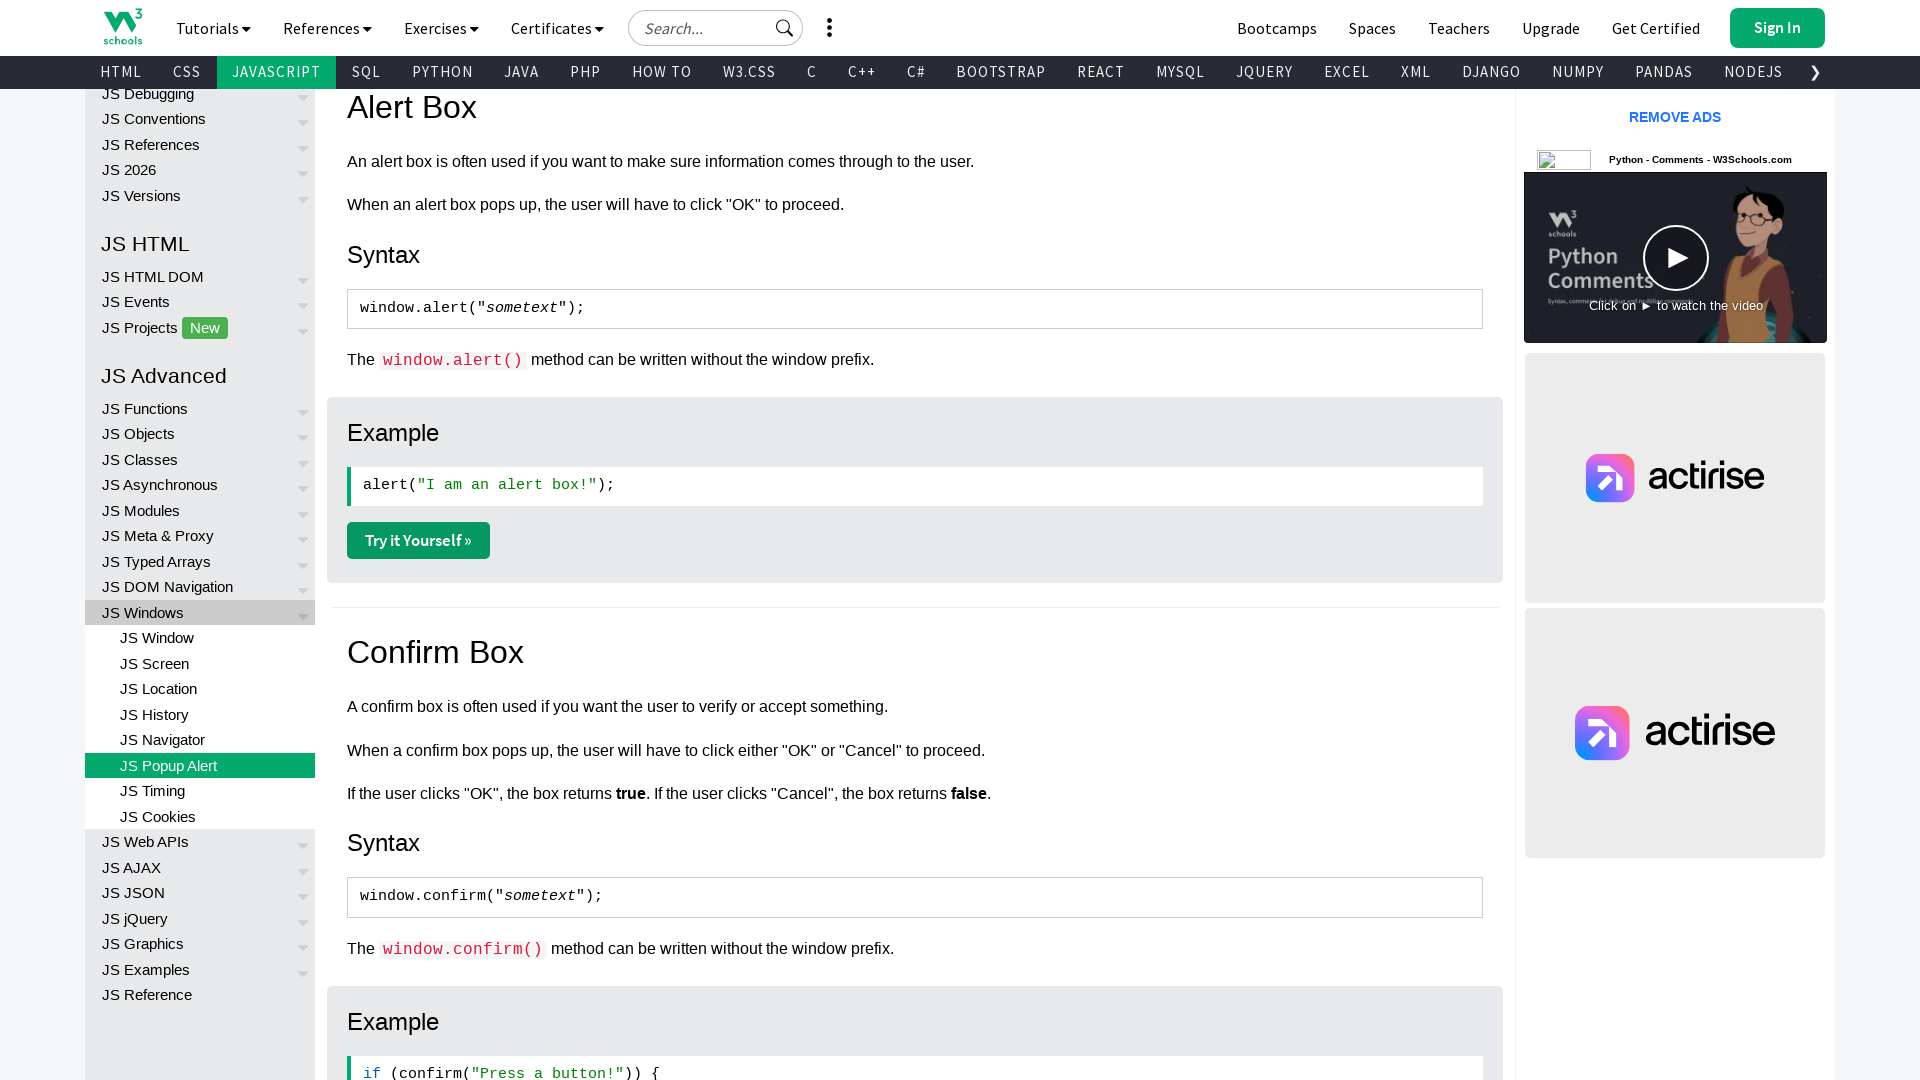

Switched to new page/tab
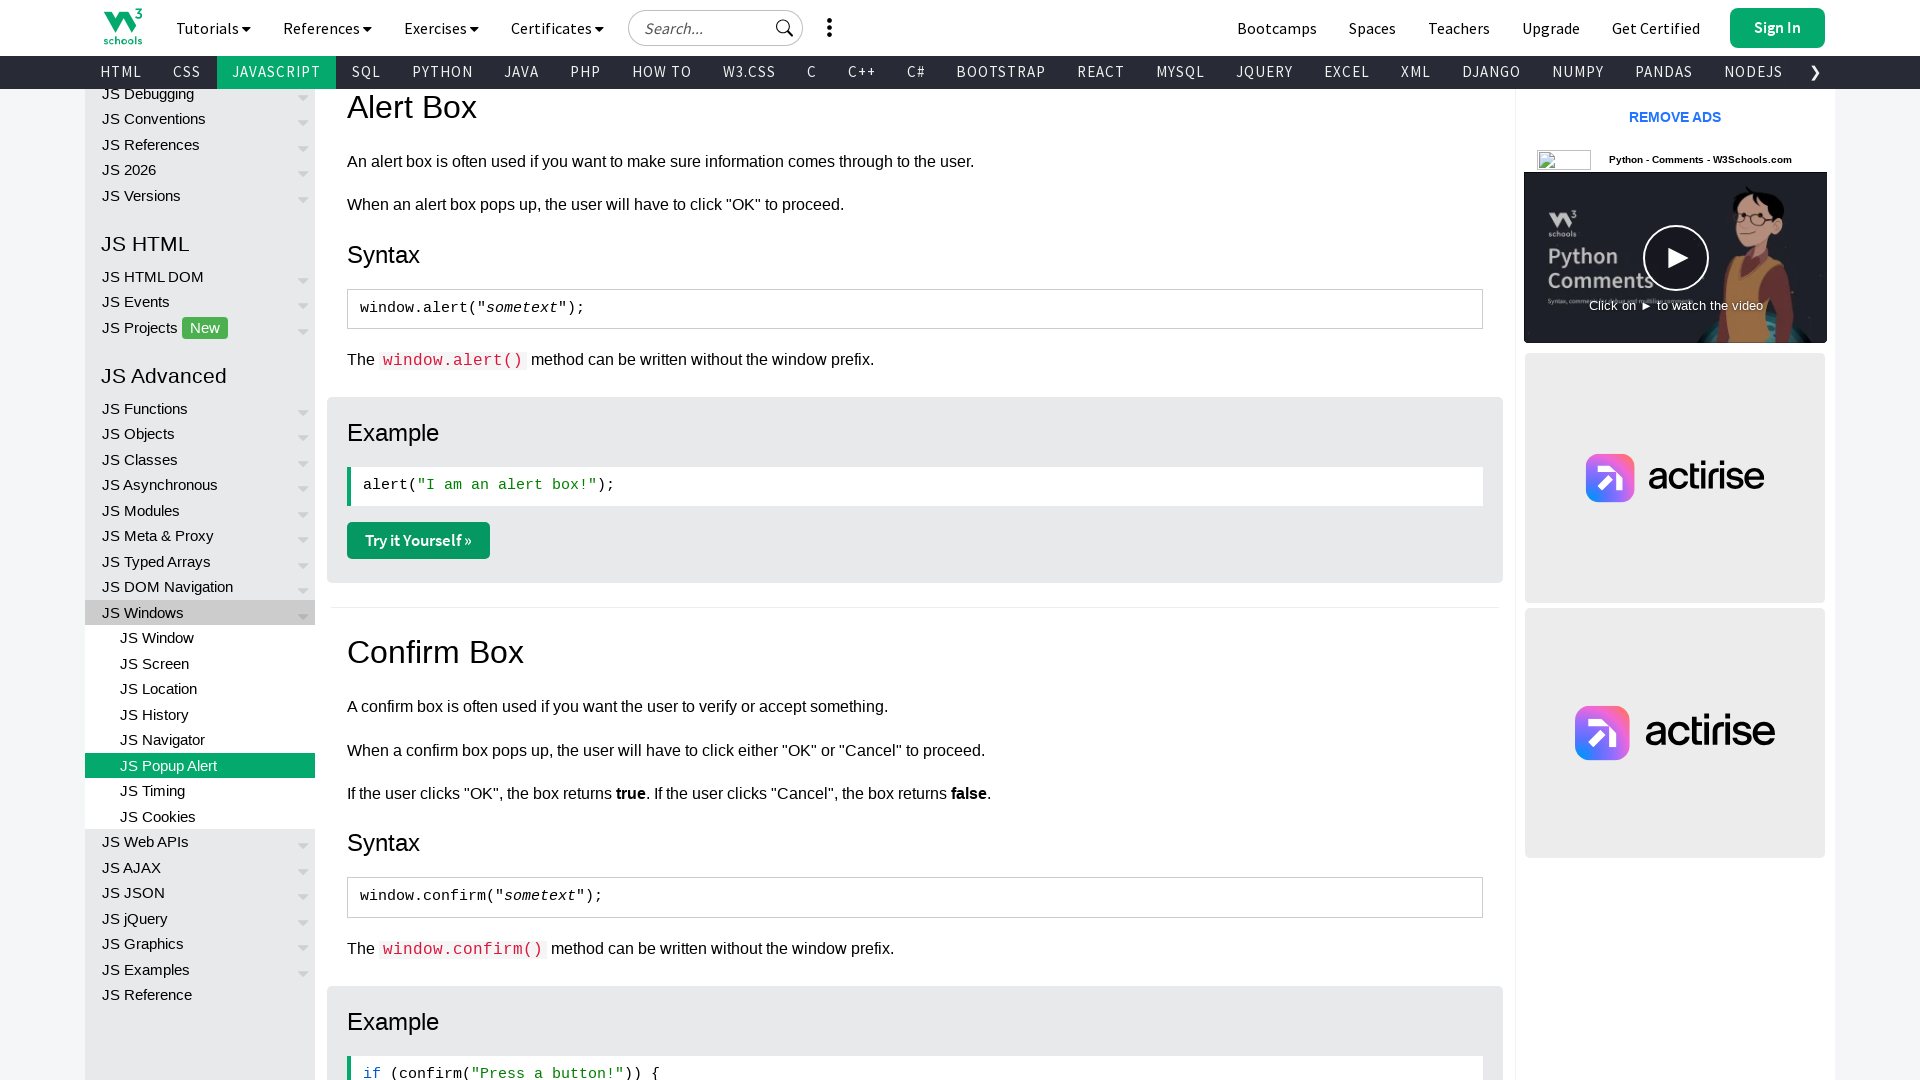

Clicked 'Change Theme' button in new window at (266, 23) on a[title='Change Theme']
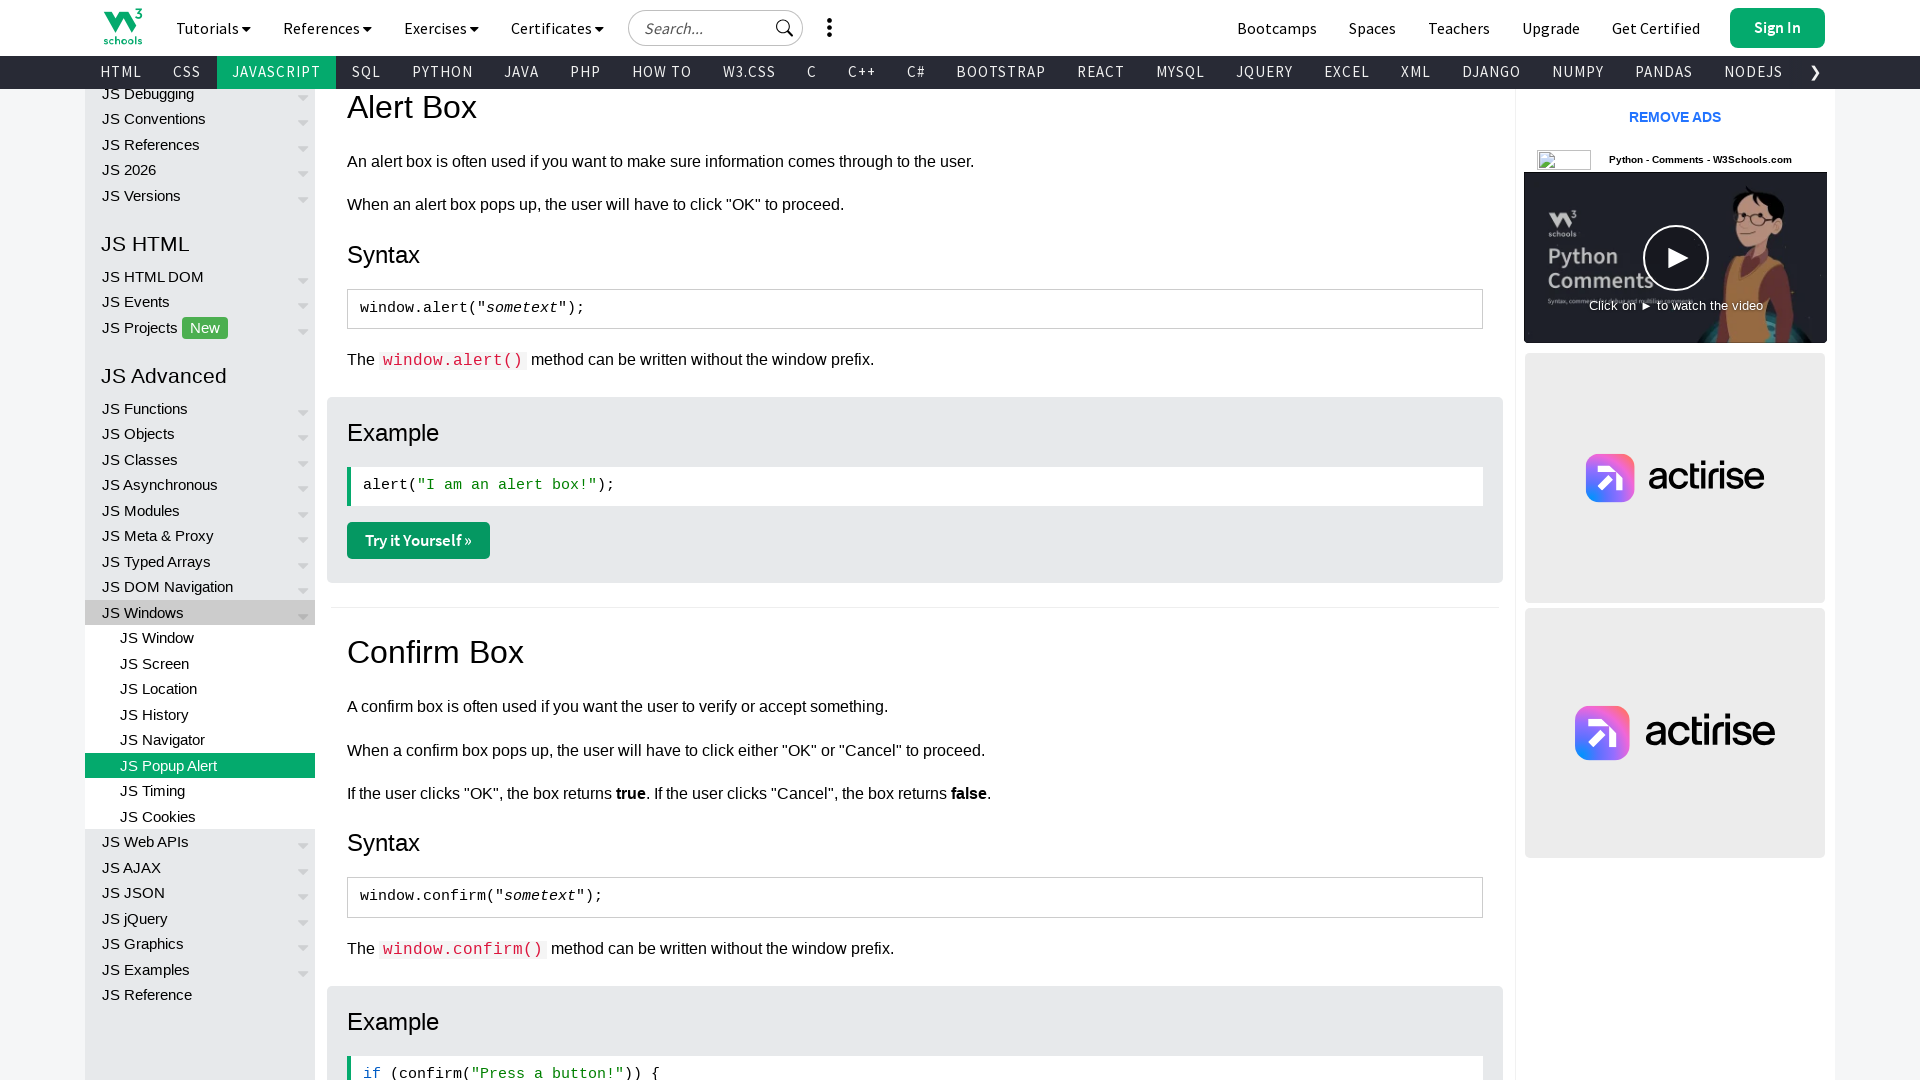

Located iframe with ID 'iframeResult'
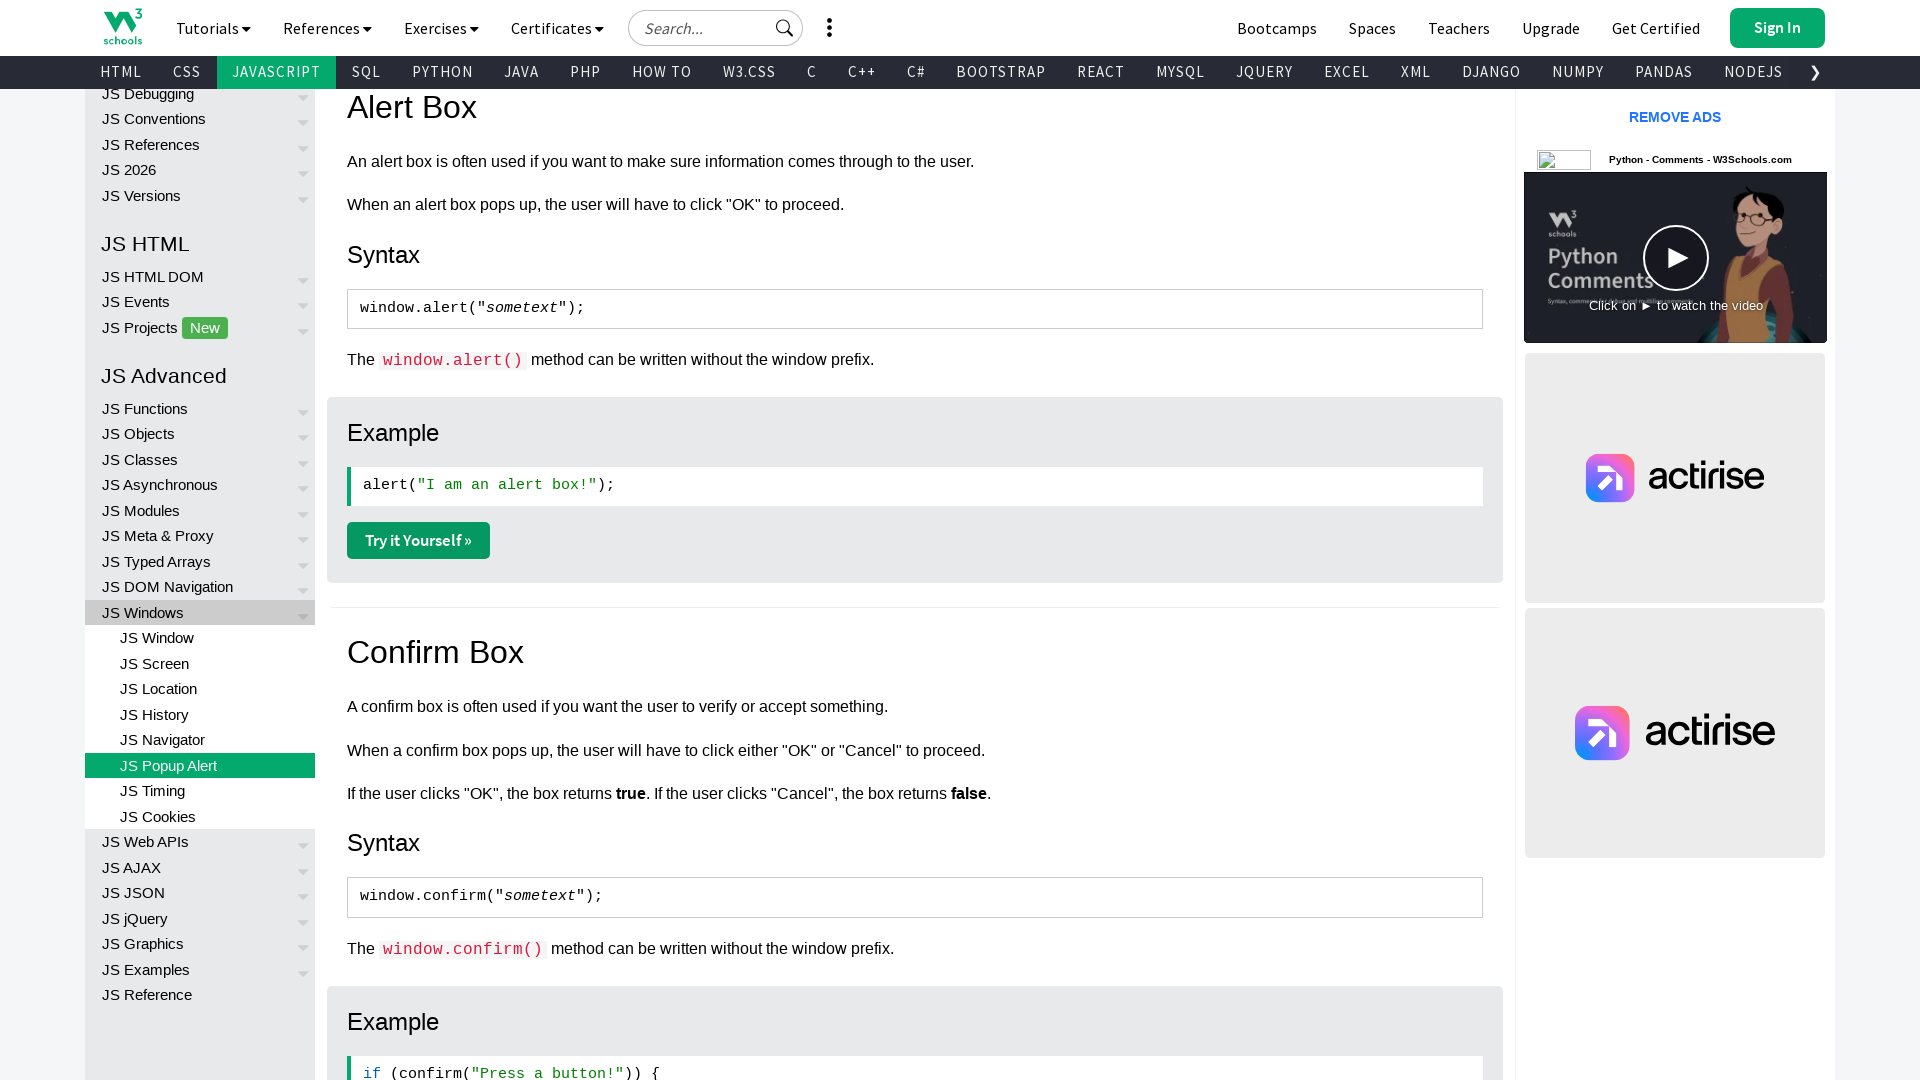

Set up dialog handler to accept alerts
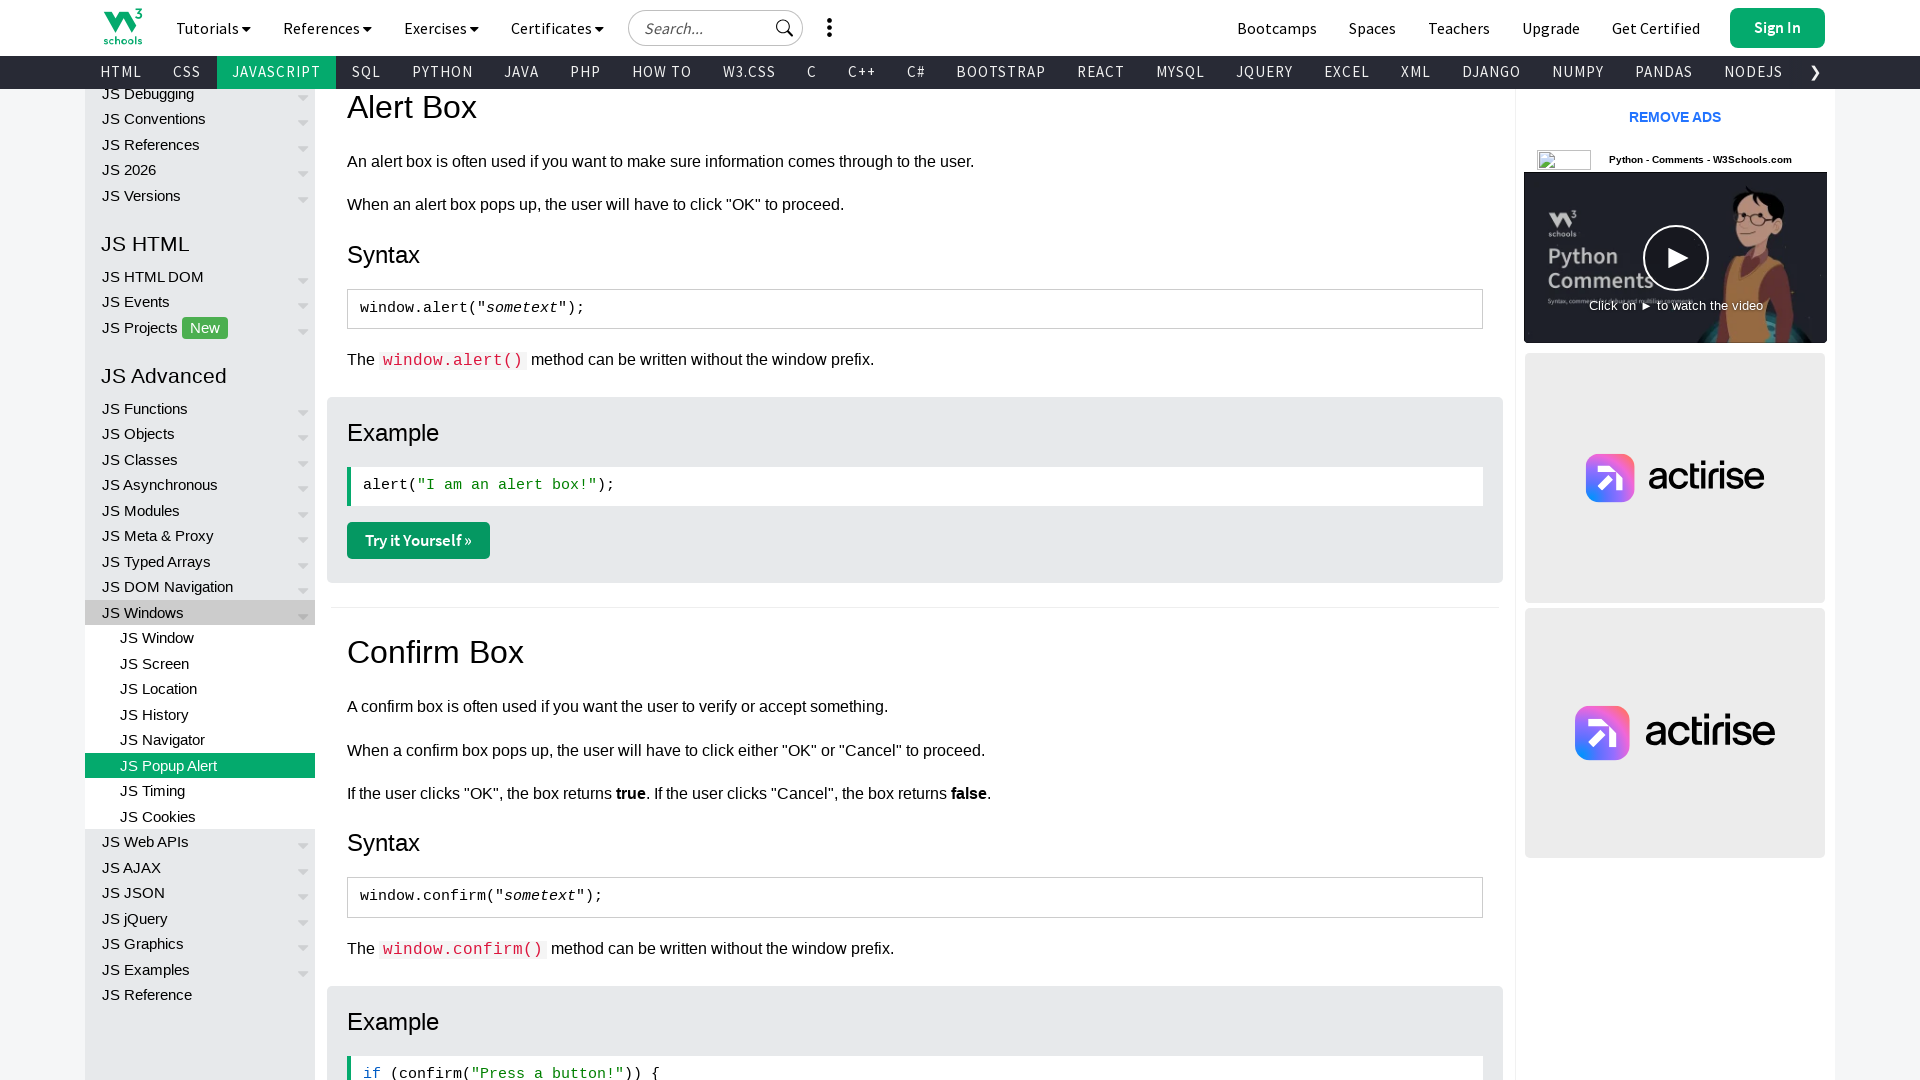

Clicked 'Try it' button inside iframe to trigger alert at (551, 122) on #iframeResult >> internal:control=enter-frame >> button:has-text('Try it')
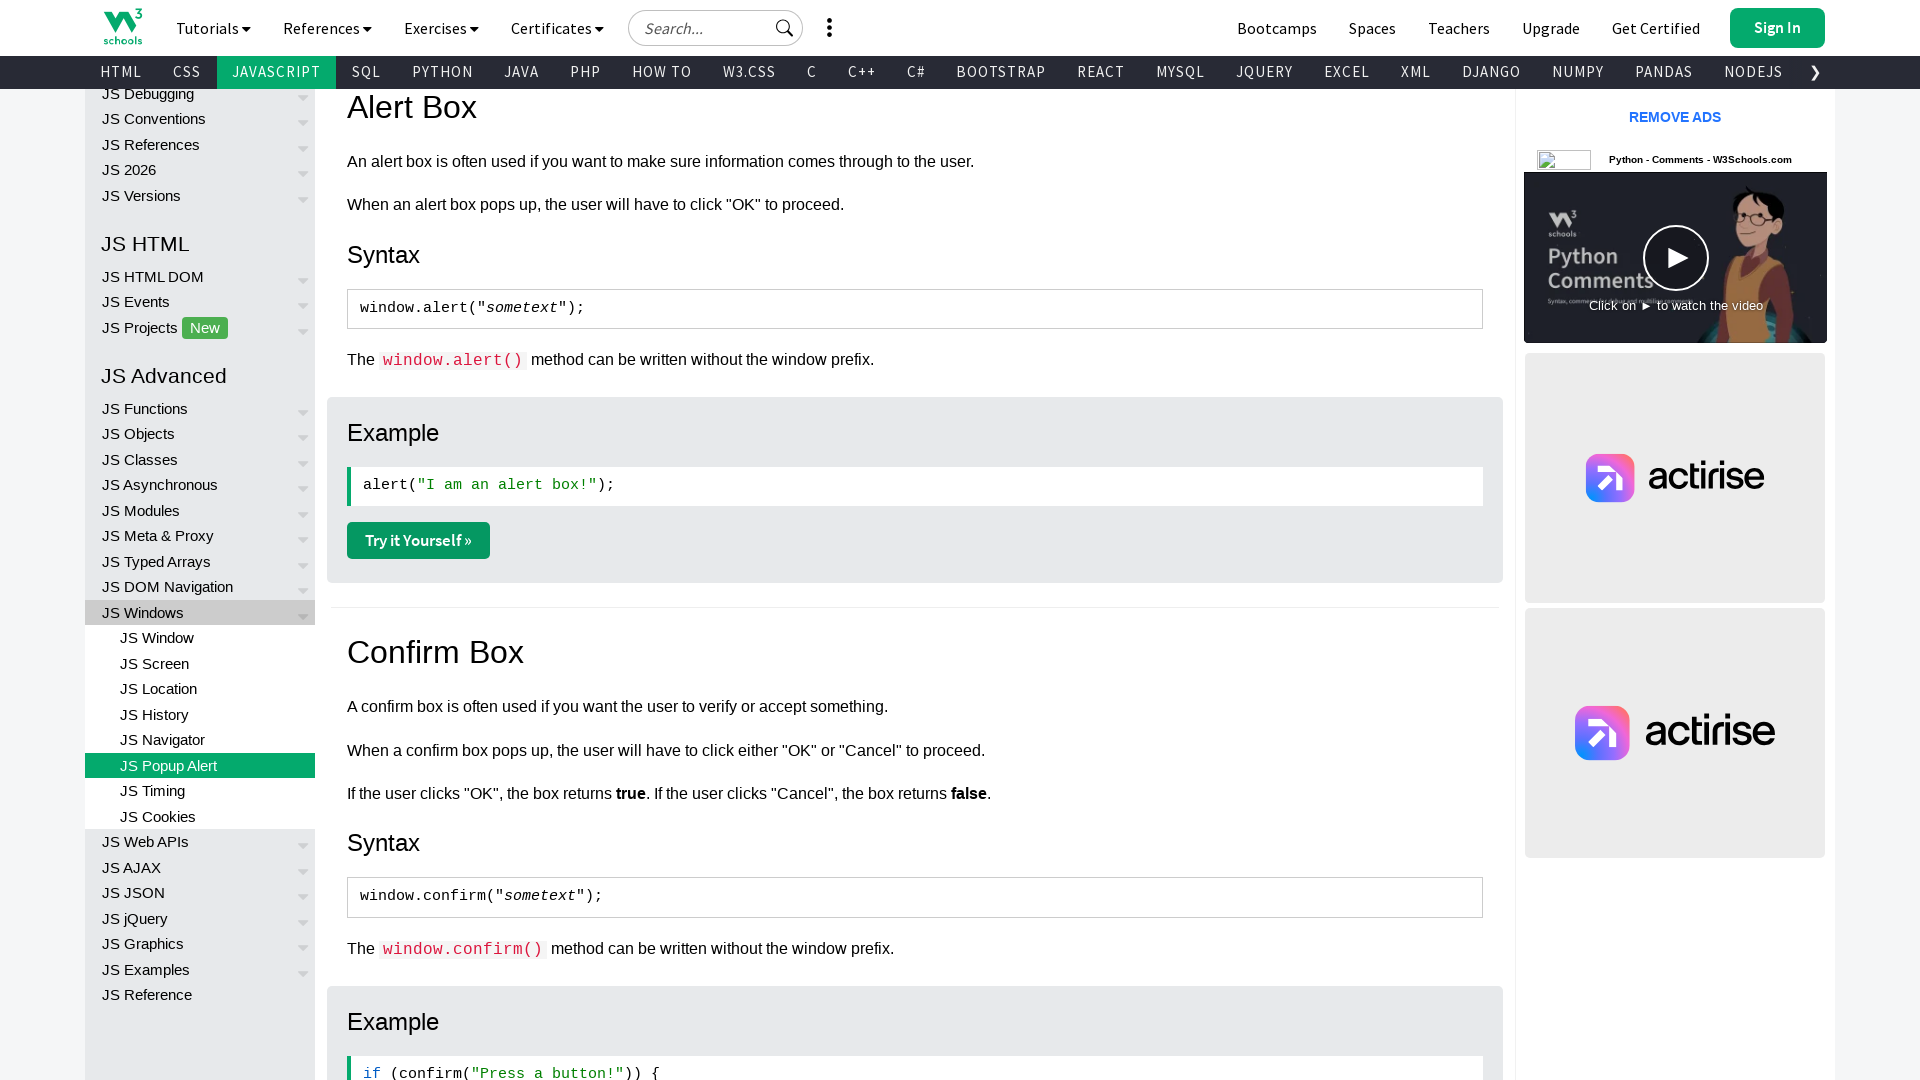

Alert was accepted and handled
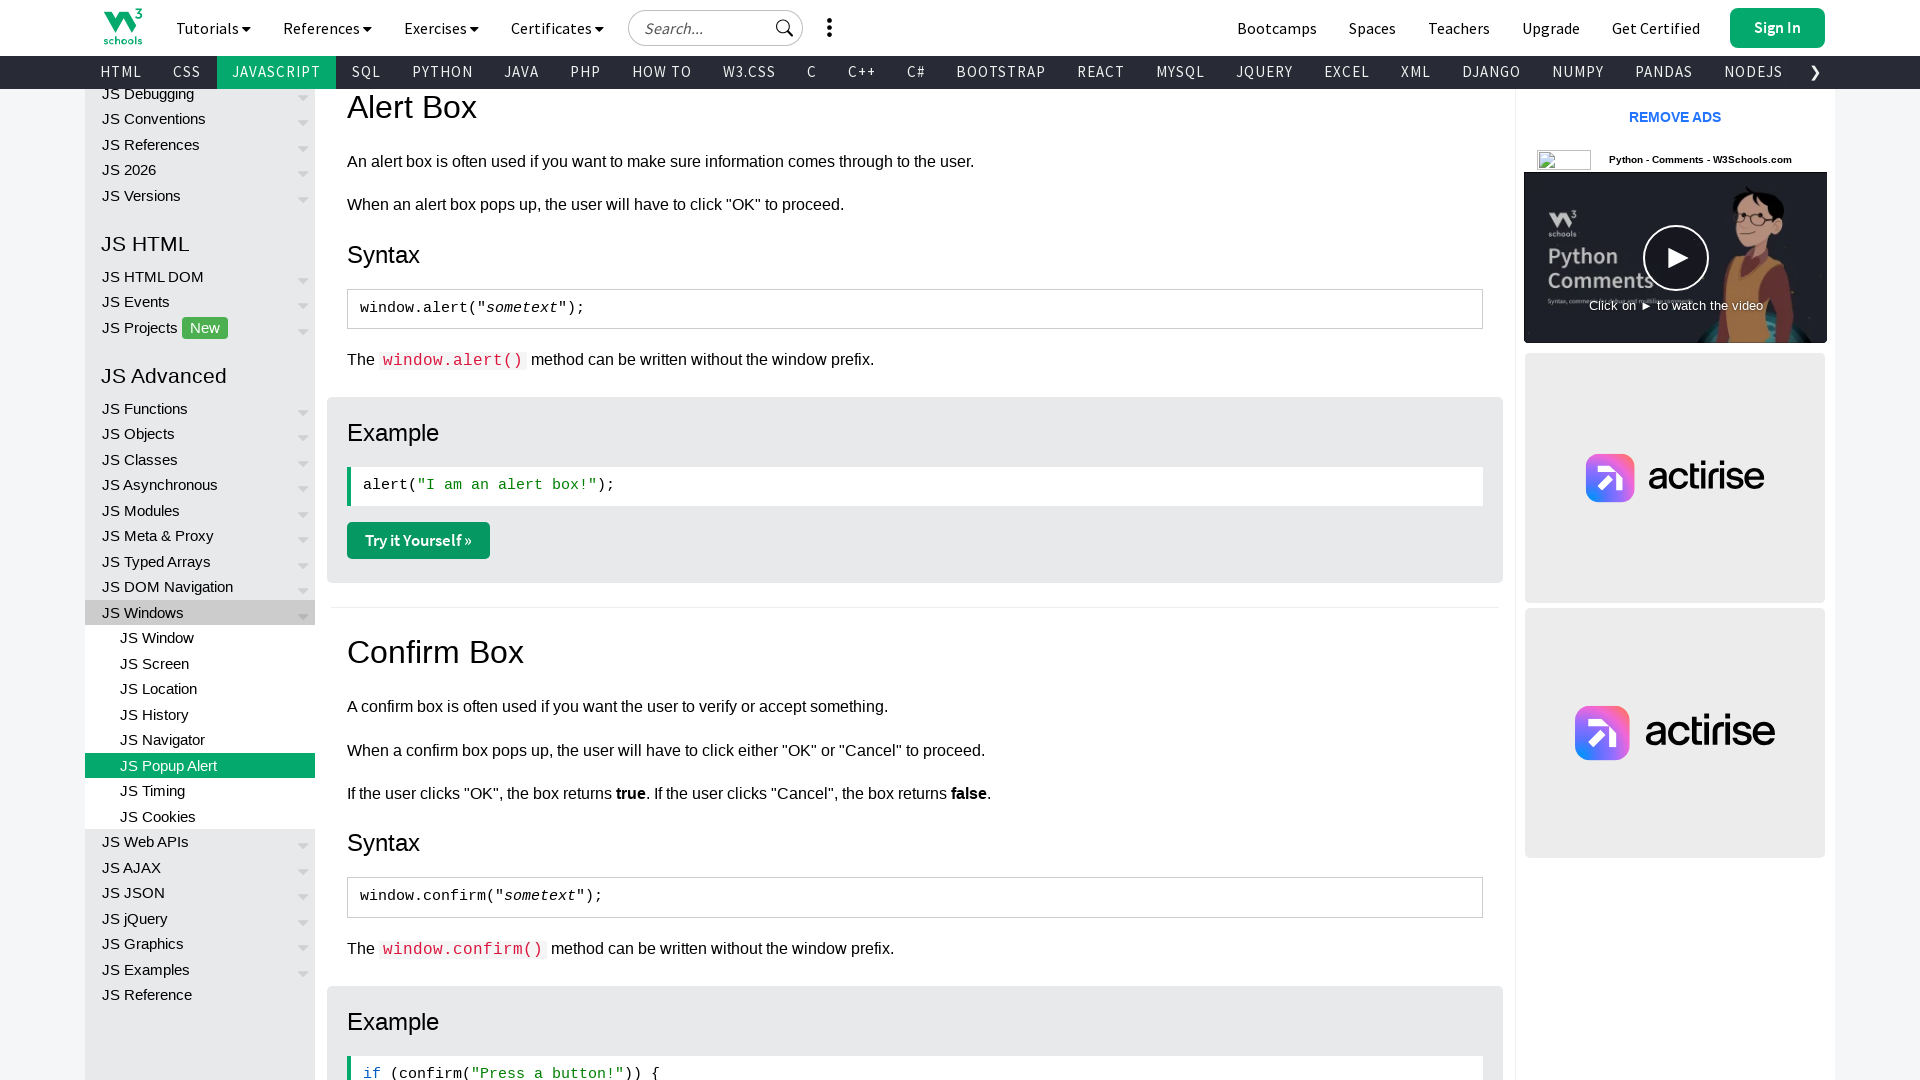

Clicked 'Change Theme' button again in main content at (266, 23) on a[title='Change Theme']
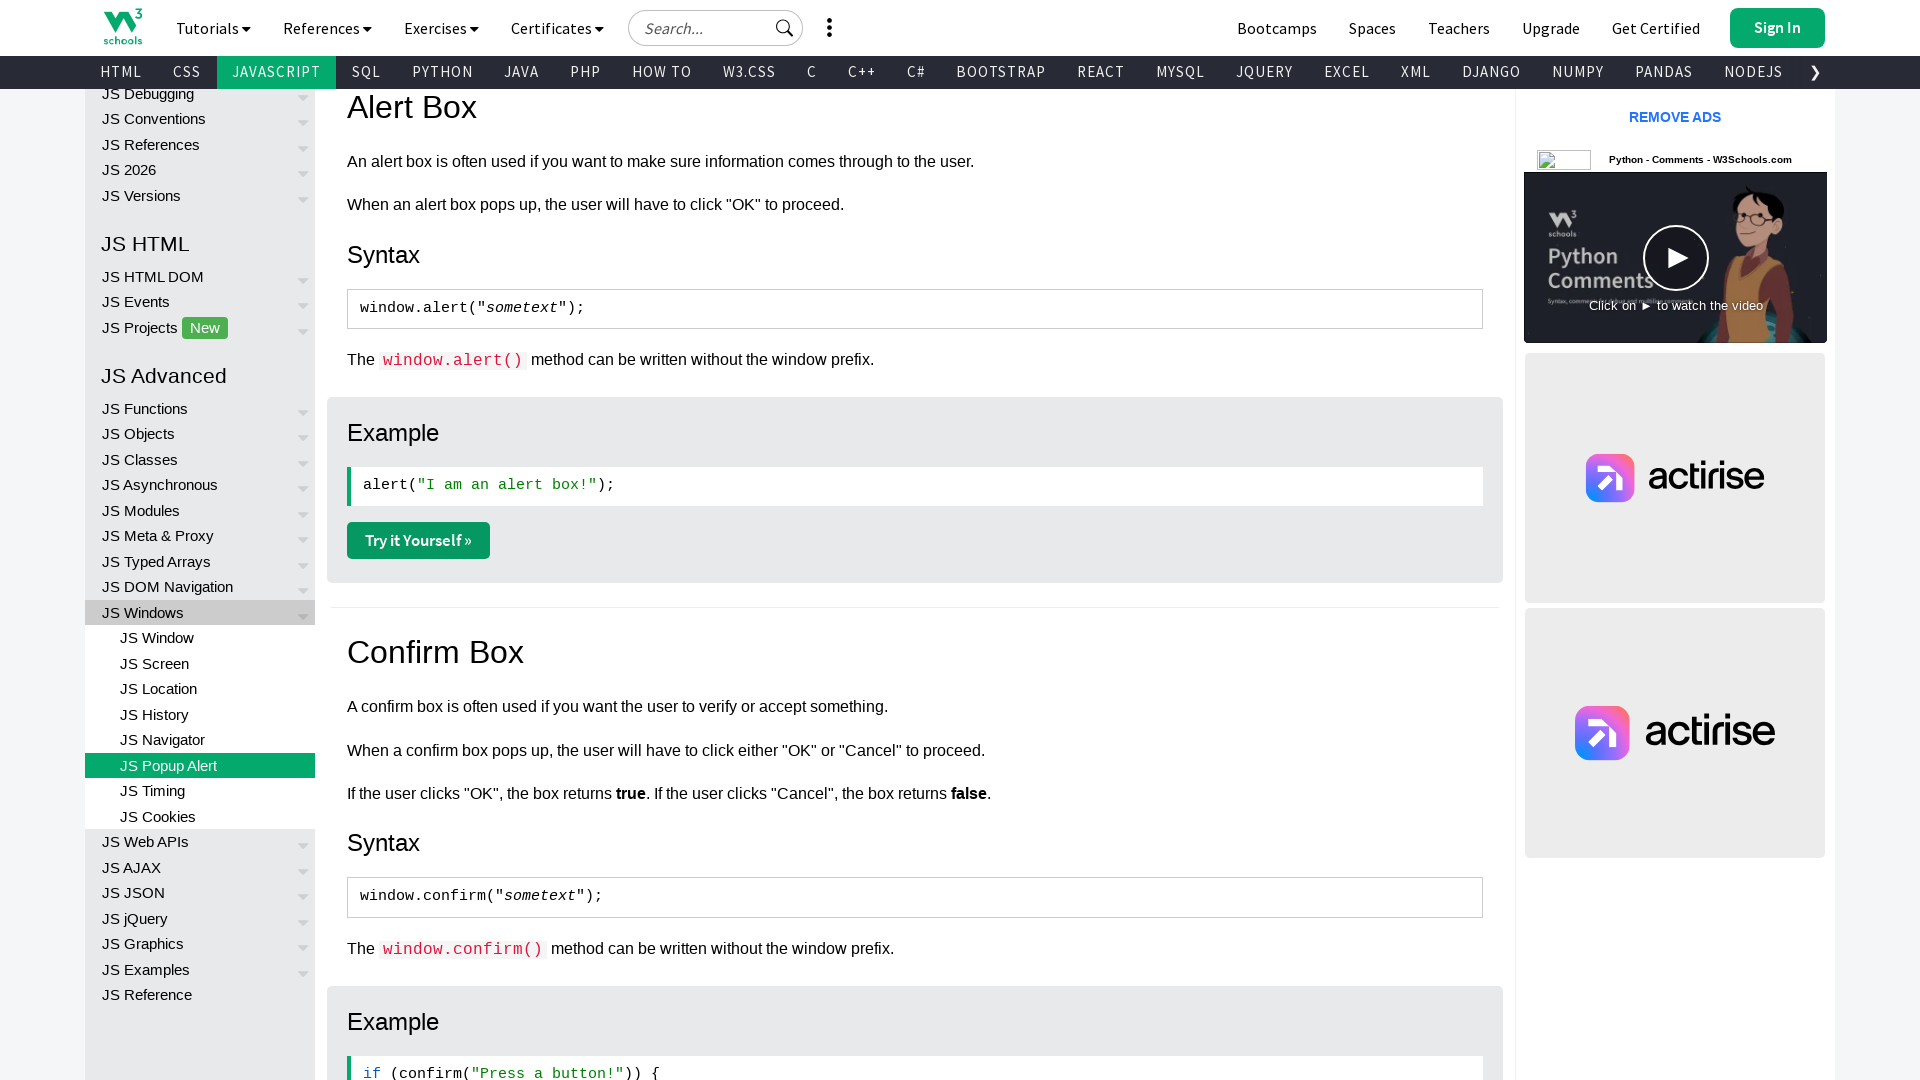

Waited 2 seconds before closing page
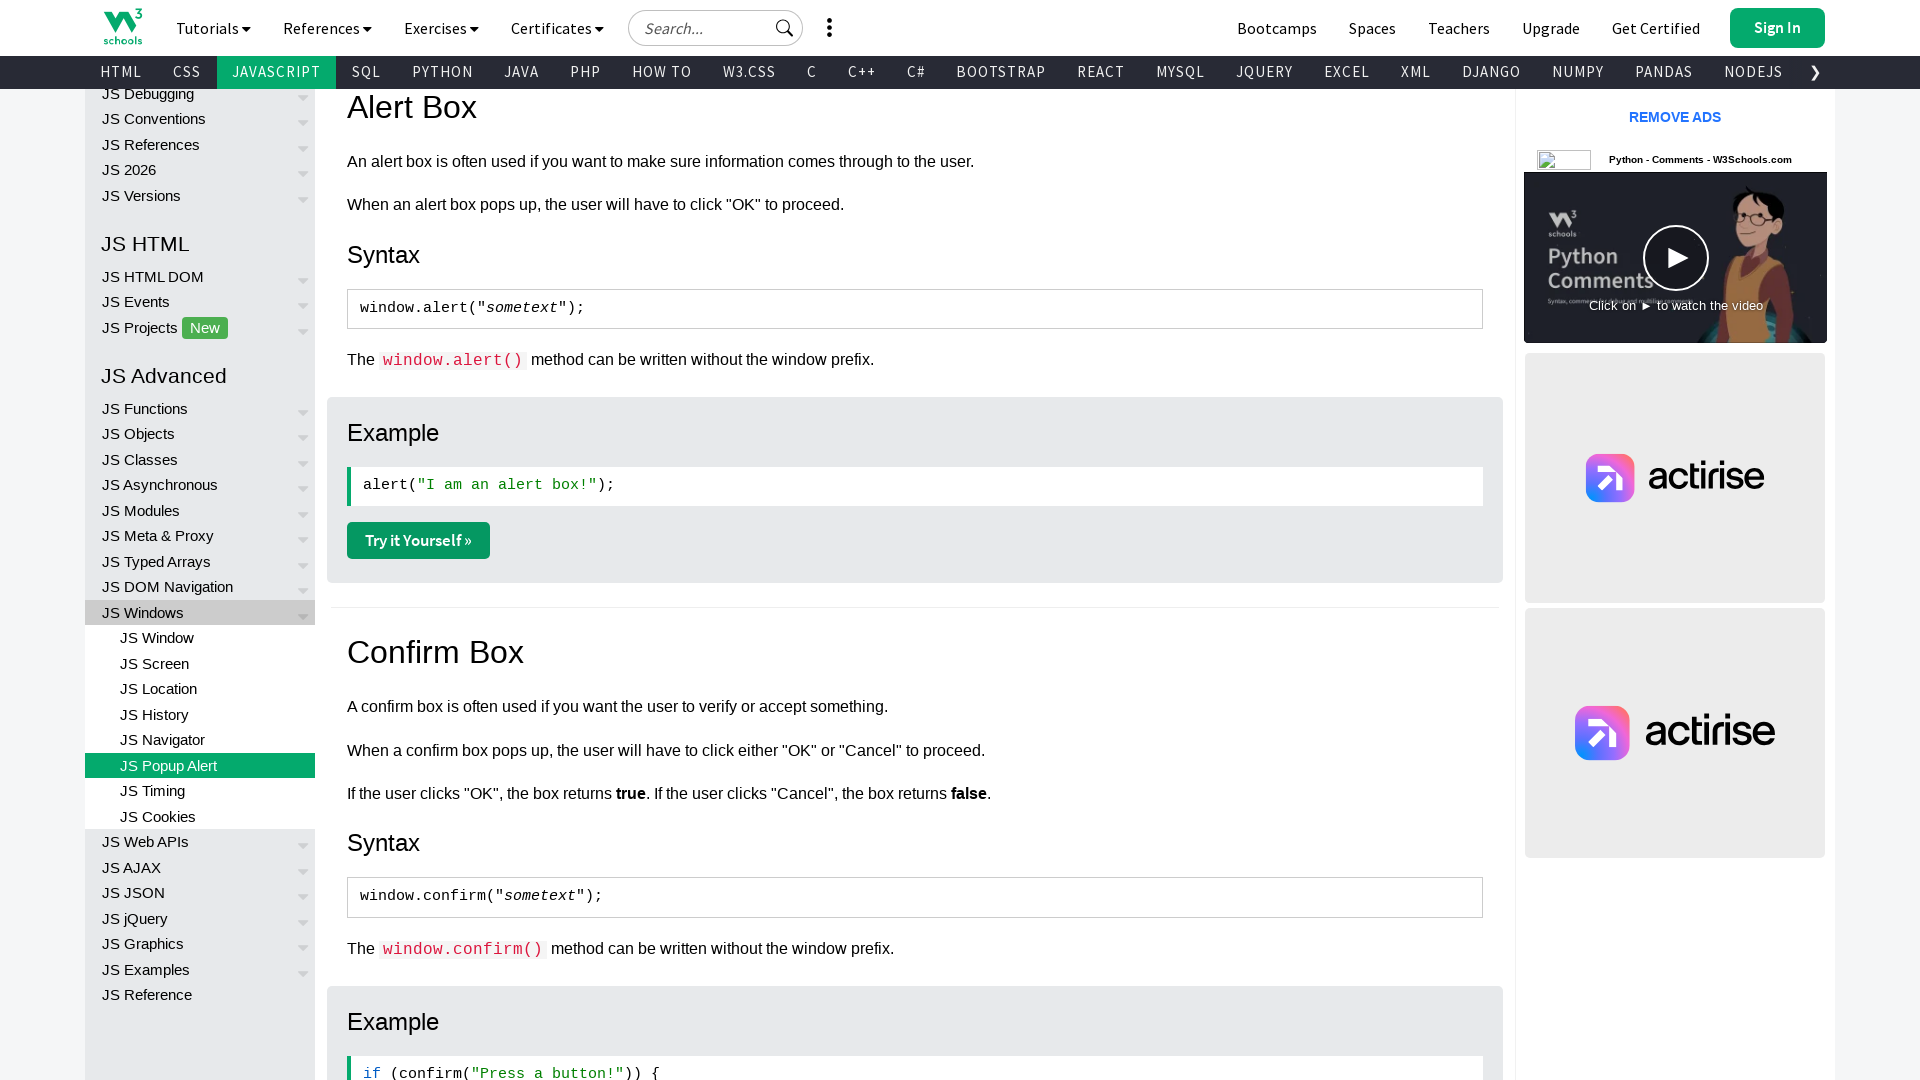

Closed the new page
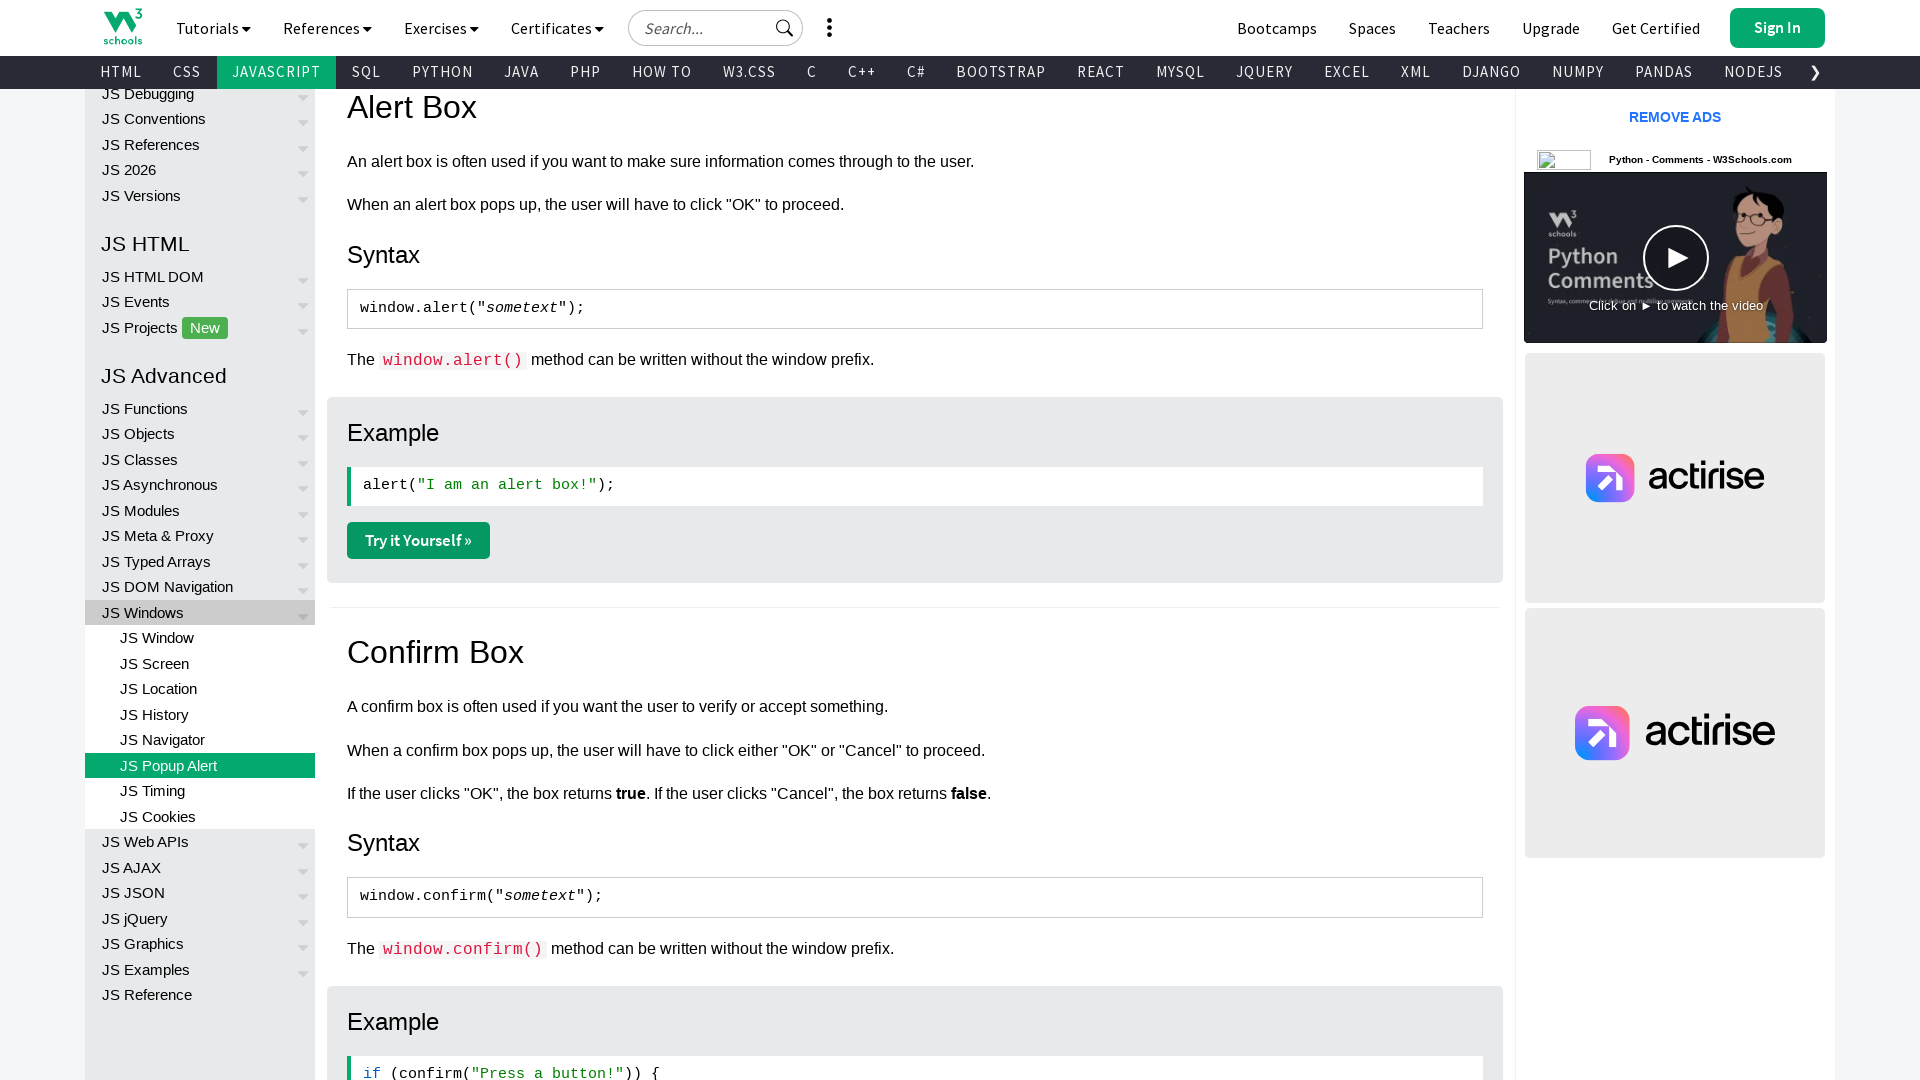

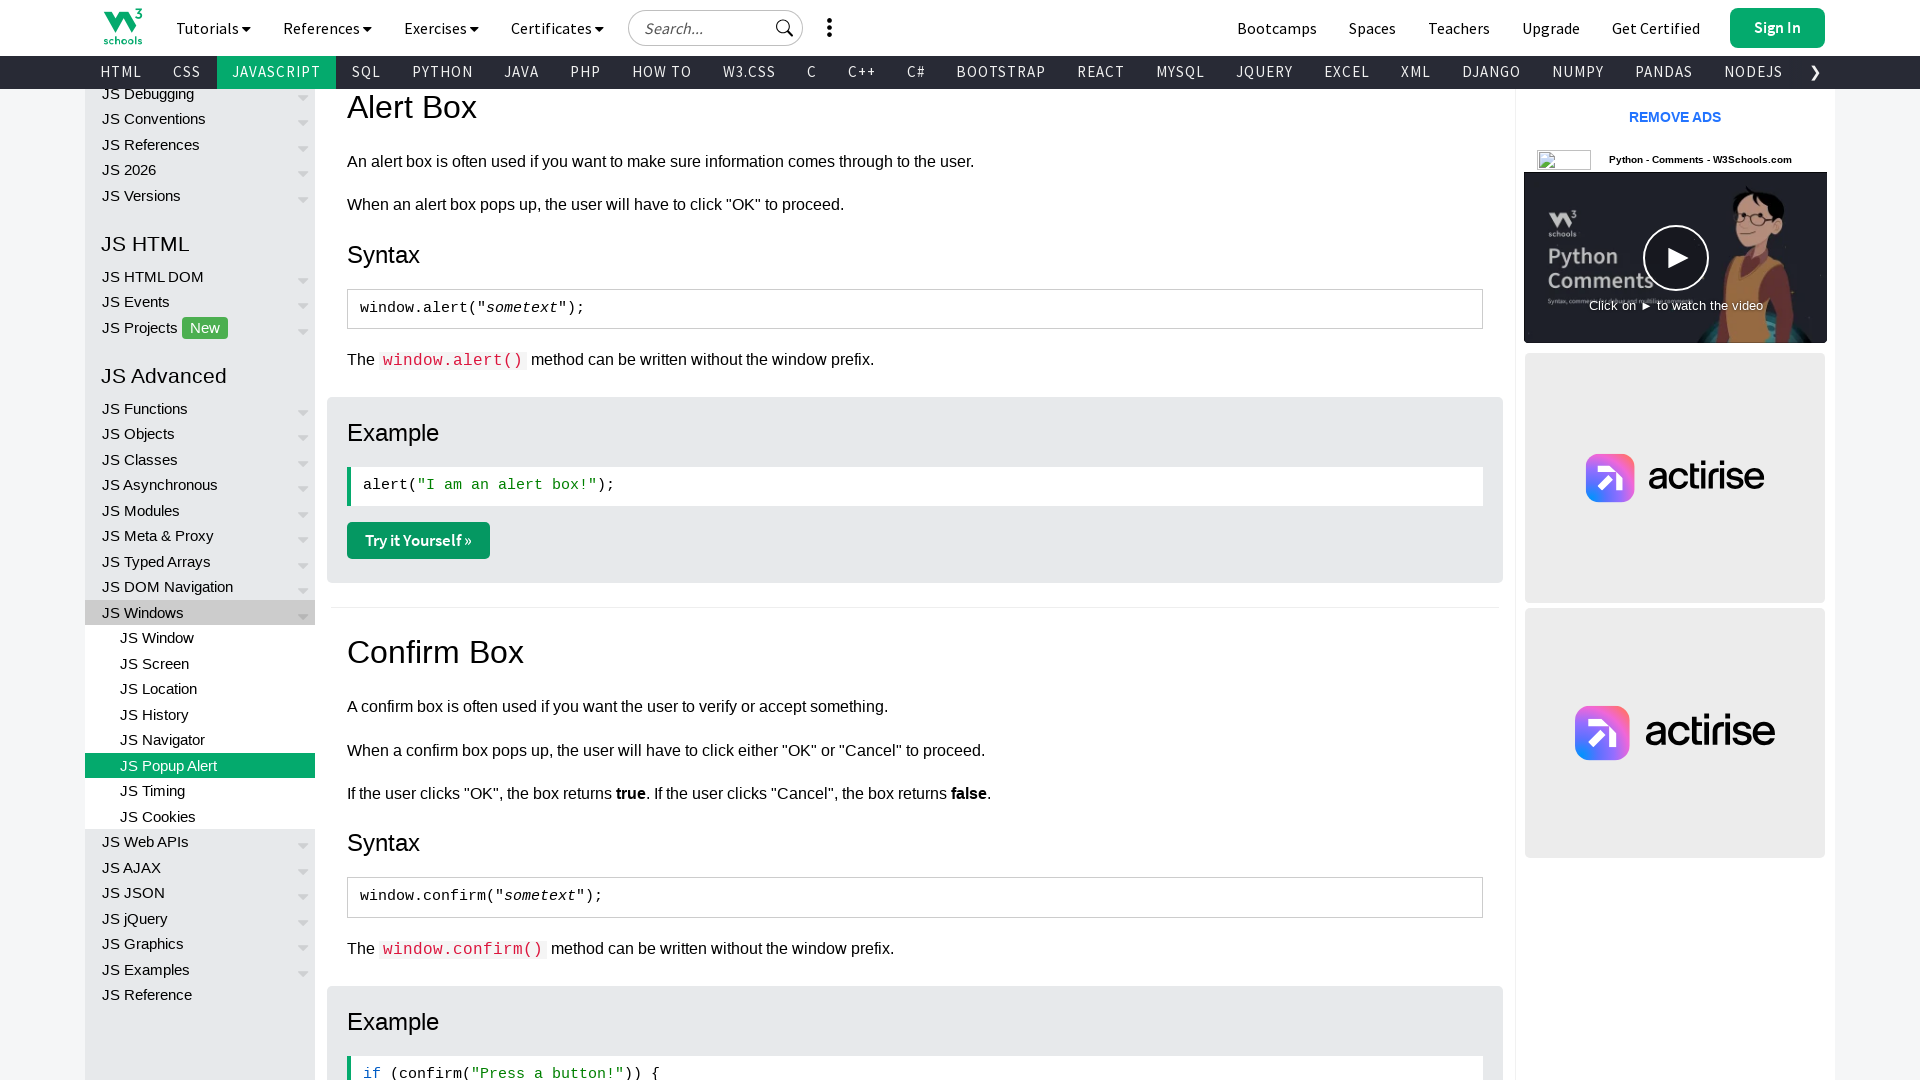